Tests dynamic content loading by clicking a start button and waiting for hidden content to become visible, then verifying the loaded text is displayed.

Starting URL: https://the-internet.herokuapp.com/dynamic_loading/1

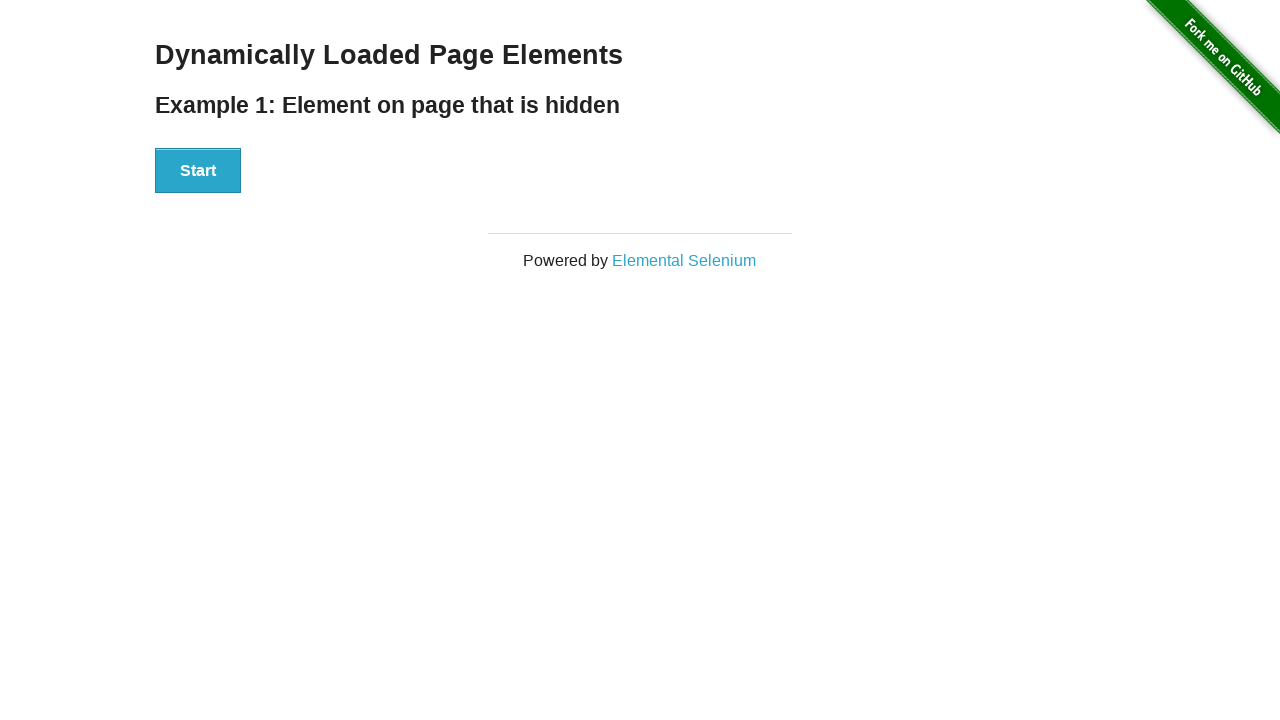

Navigated to dynamic loading test page
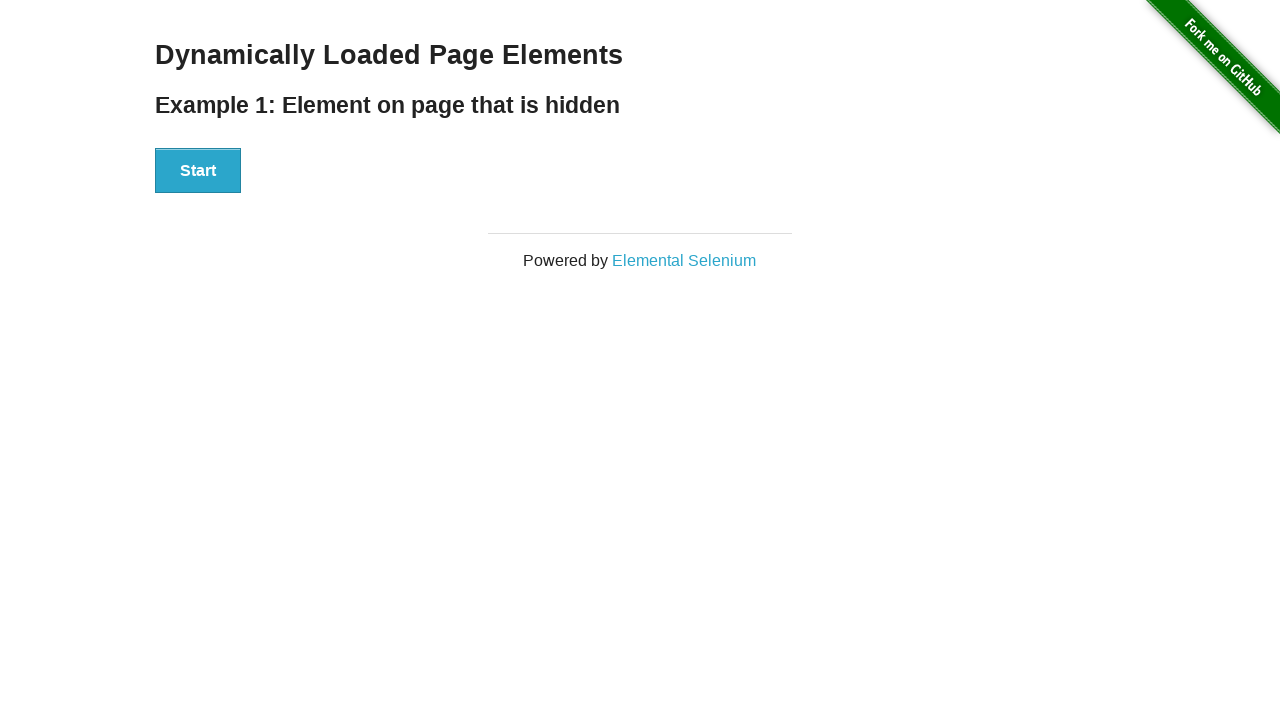

Clicked start button to trigger dynamic content loading at (198, 171) on #start button
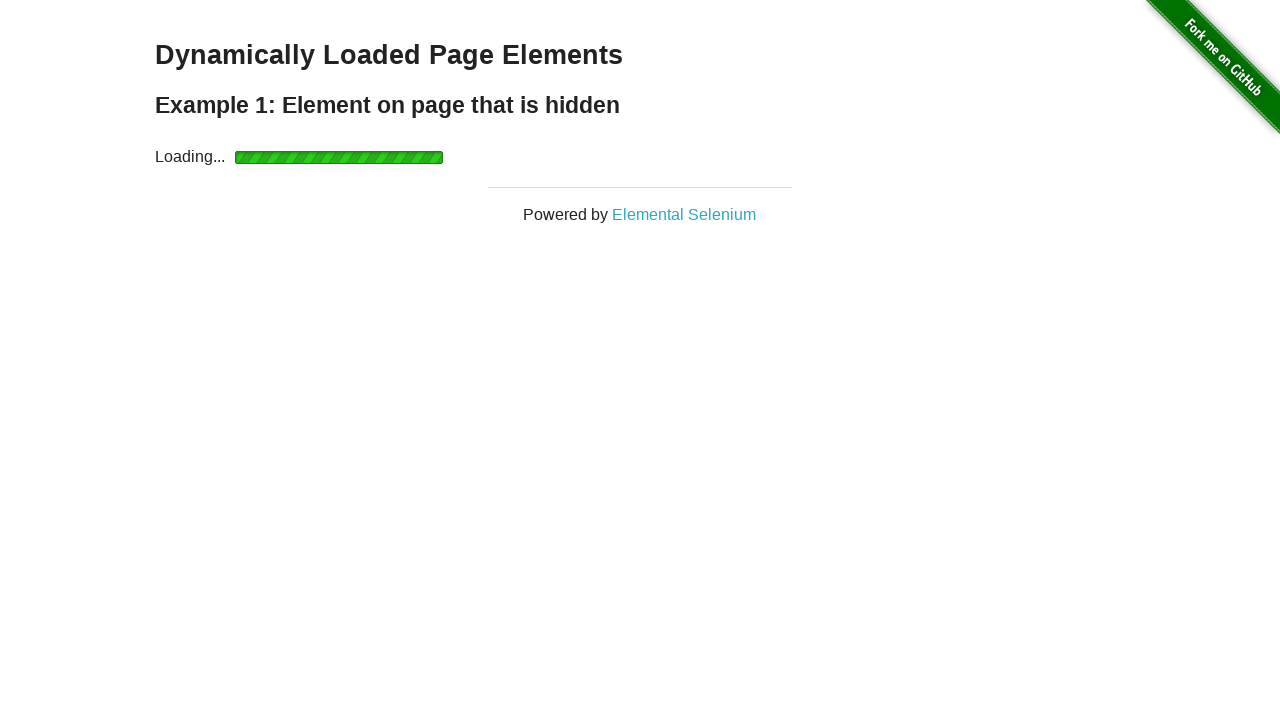

Waited for dynamically loaded content to become visible
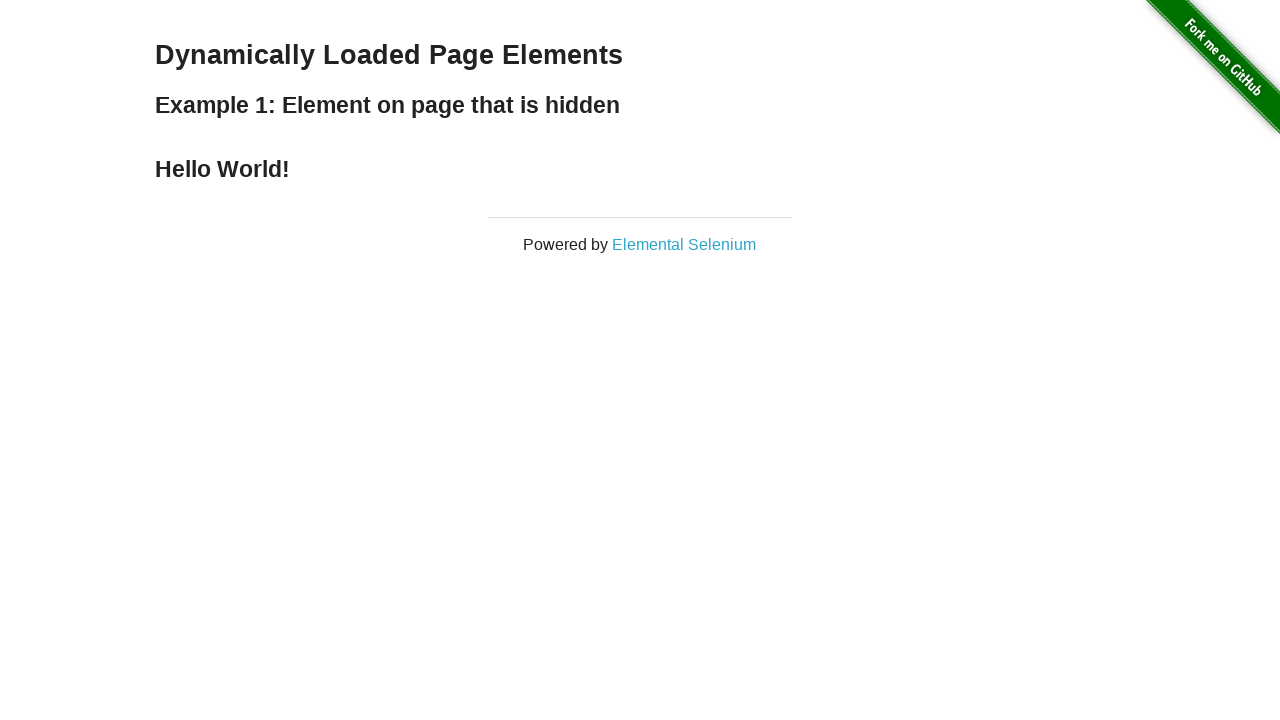

Retrieved loaded text: 'Hello World!'
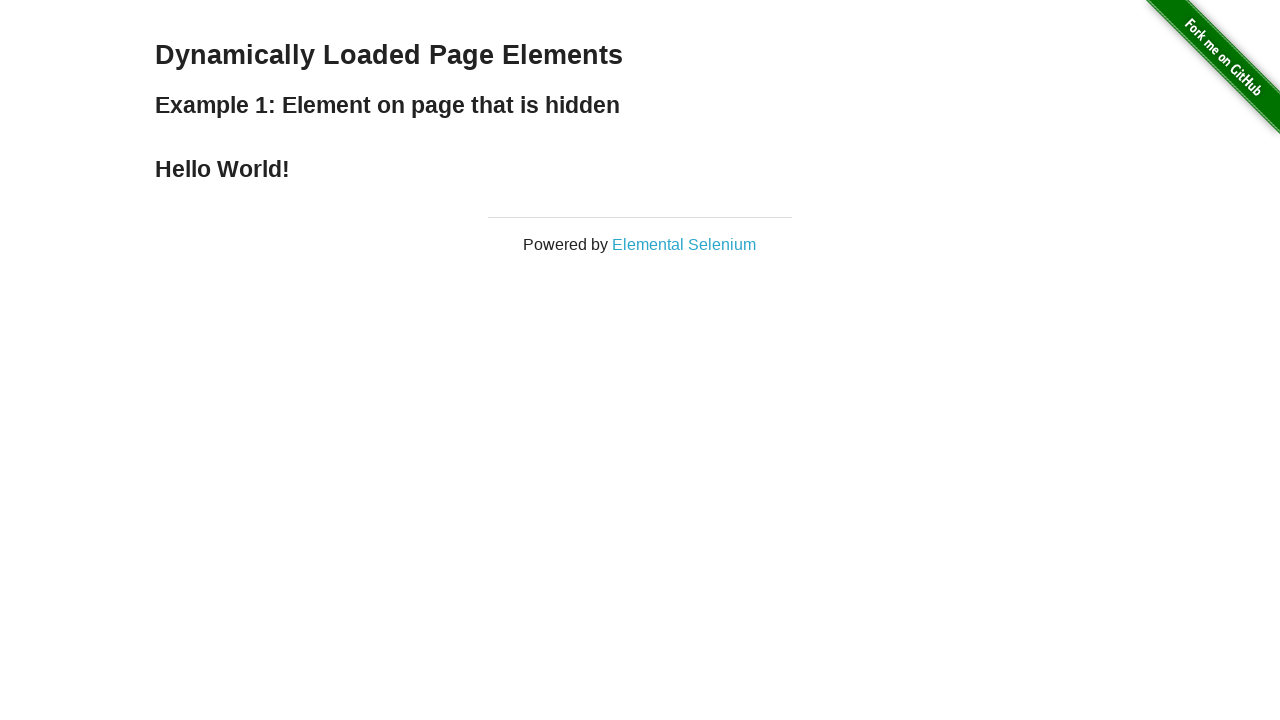

Printed loaded text to console
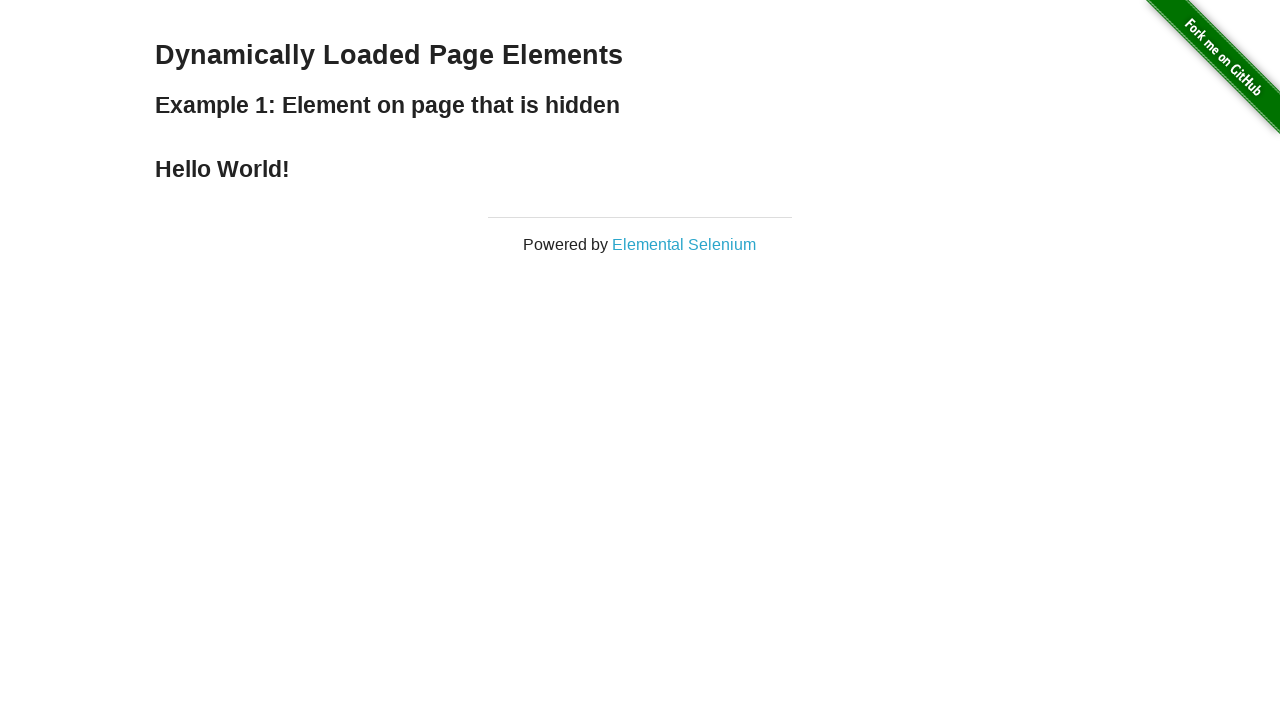

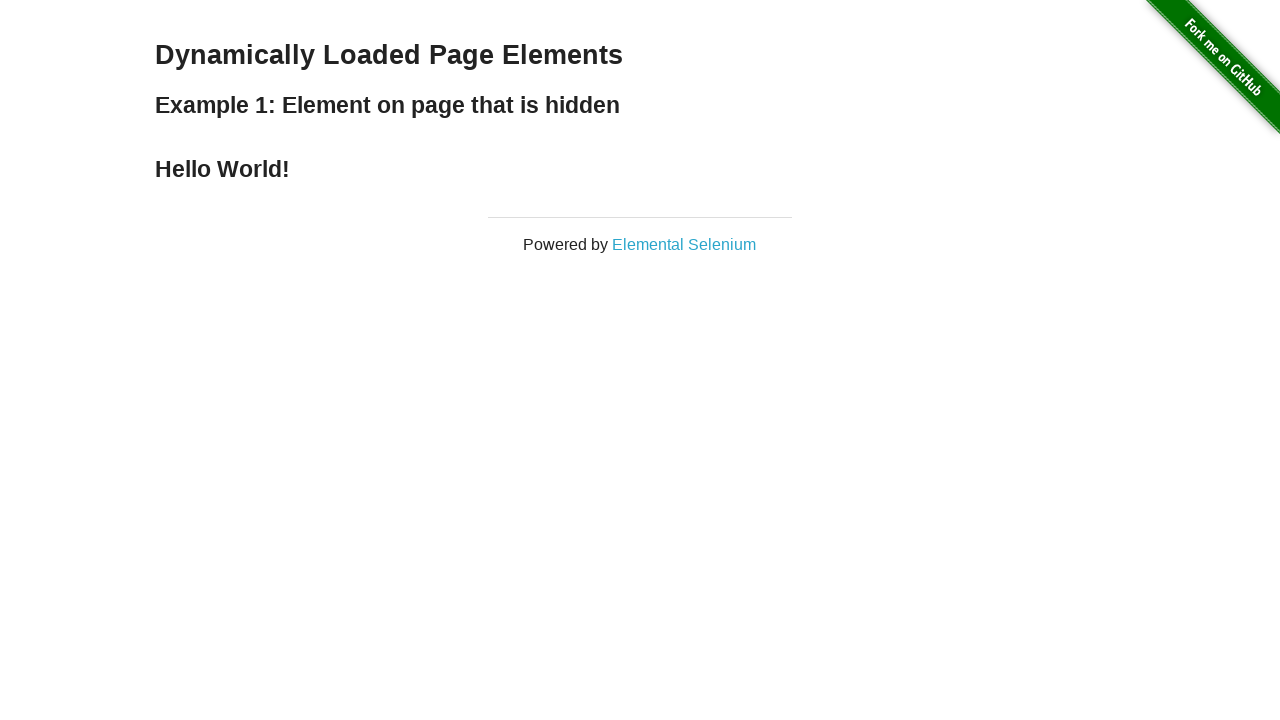